Tests drag and drop functionality by dragging an element within a box and then dragging another element from one location to a drop target

Starting URL: https://leafground.com/drag.xhtml

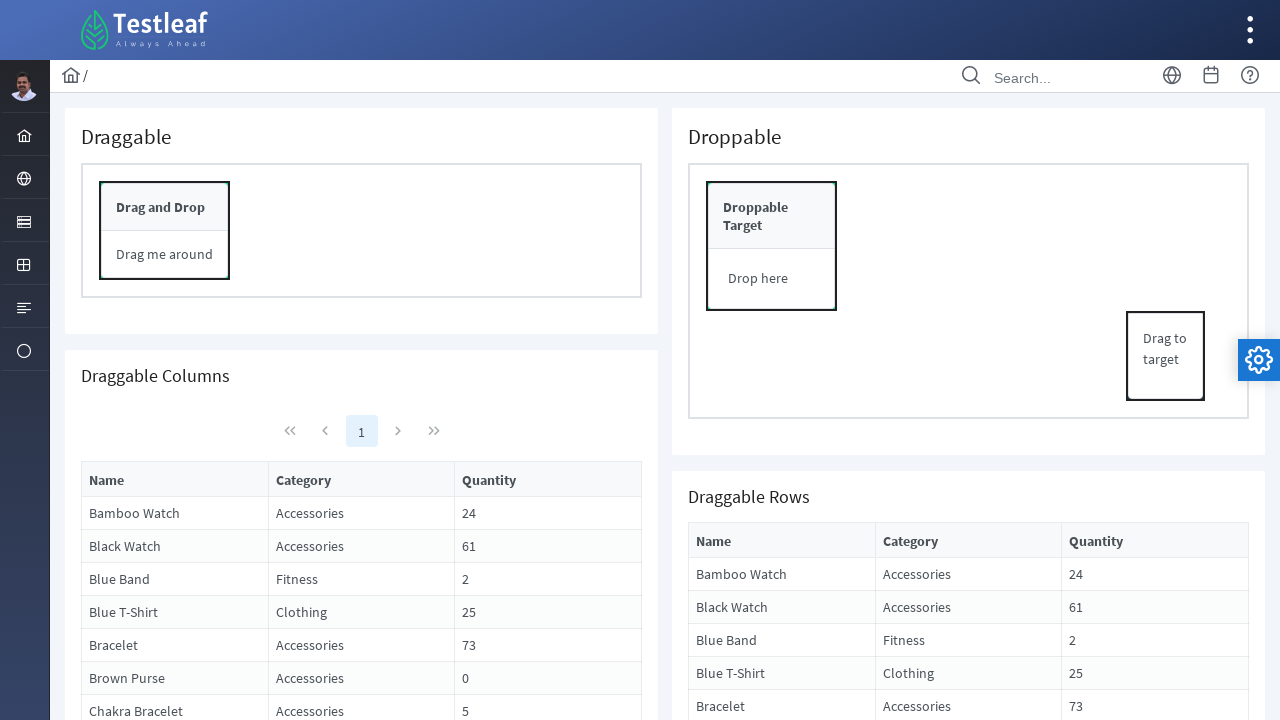

Located draggable element with ID 'form:conpnl_header'
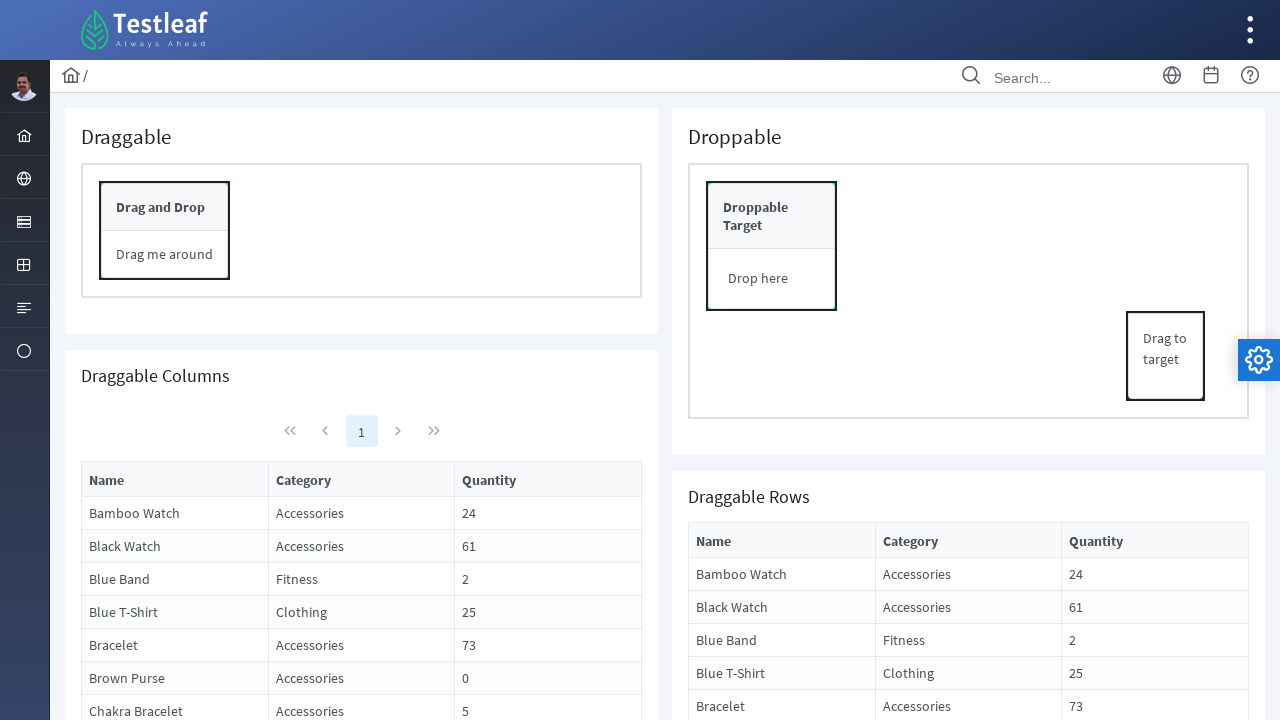

Retrieved bounding box of draggable element
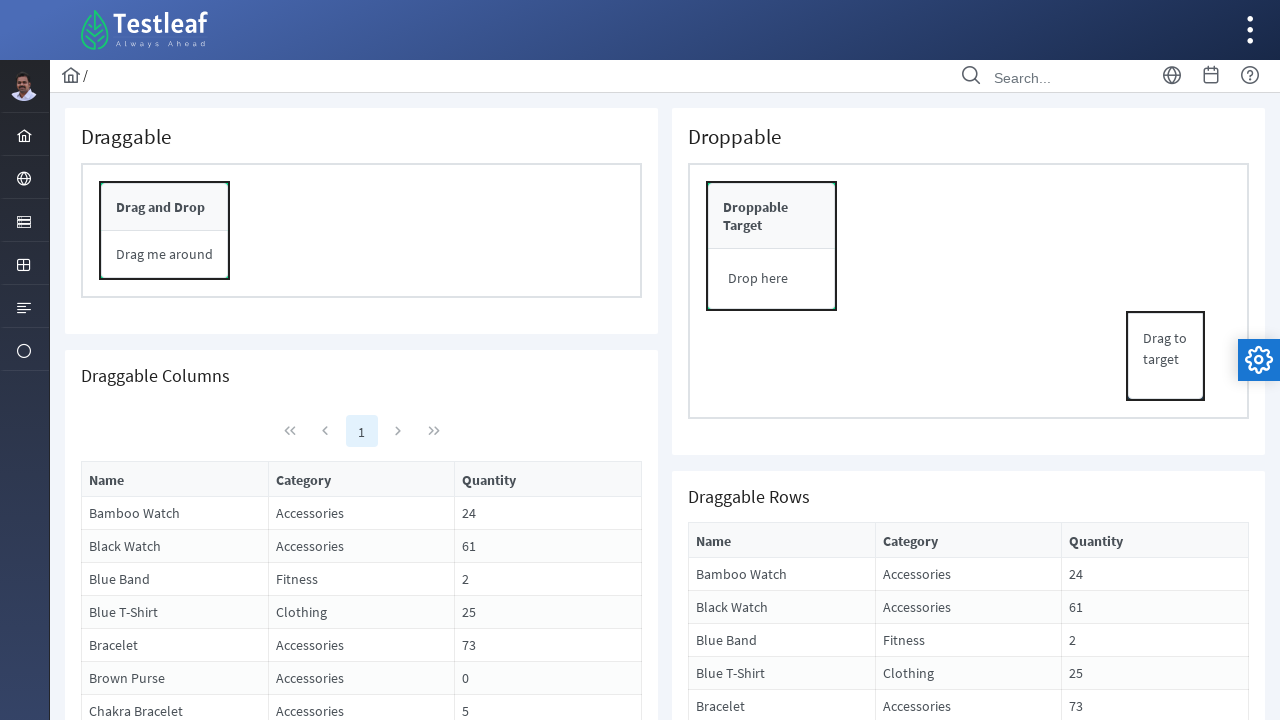

Moved mouse to center of draggable element at (165, 207)
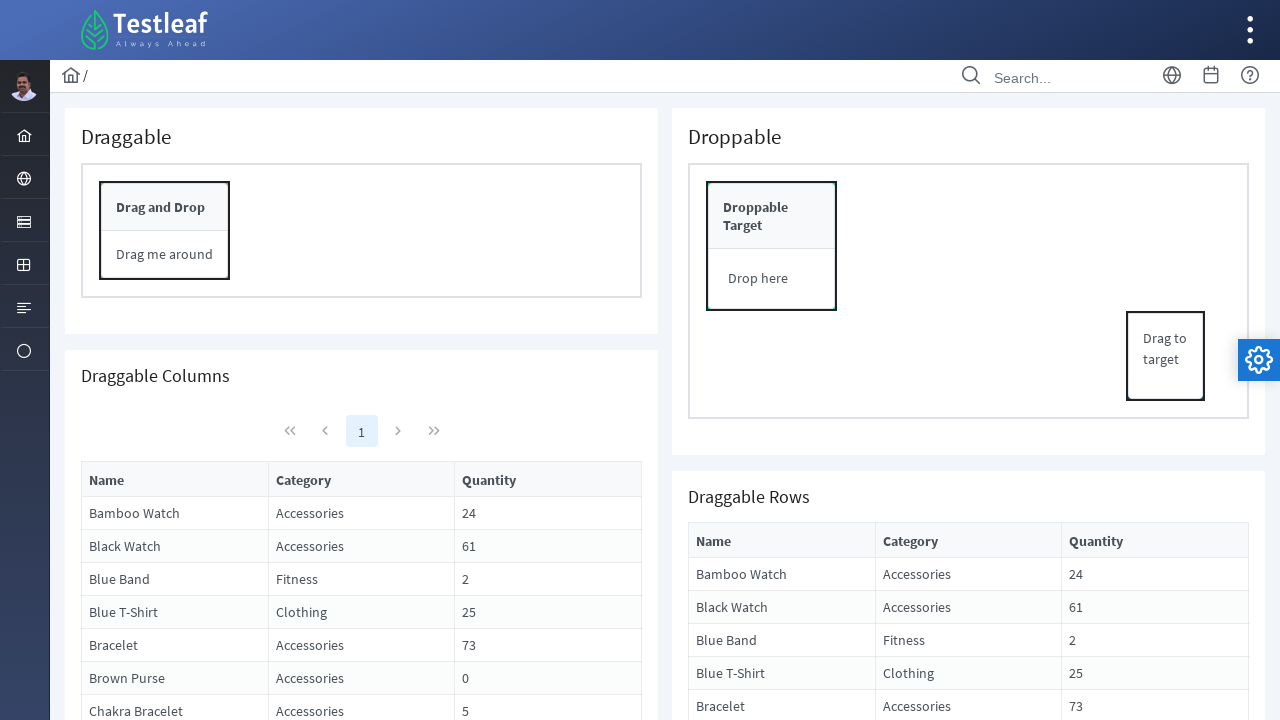

Pressed mouse button down to initiate drag at (165, 207)
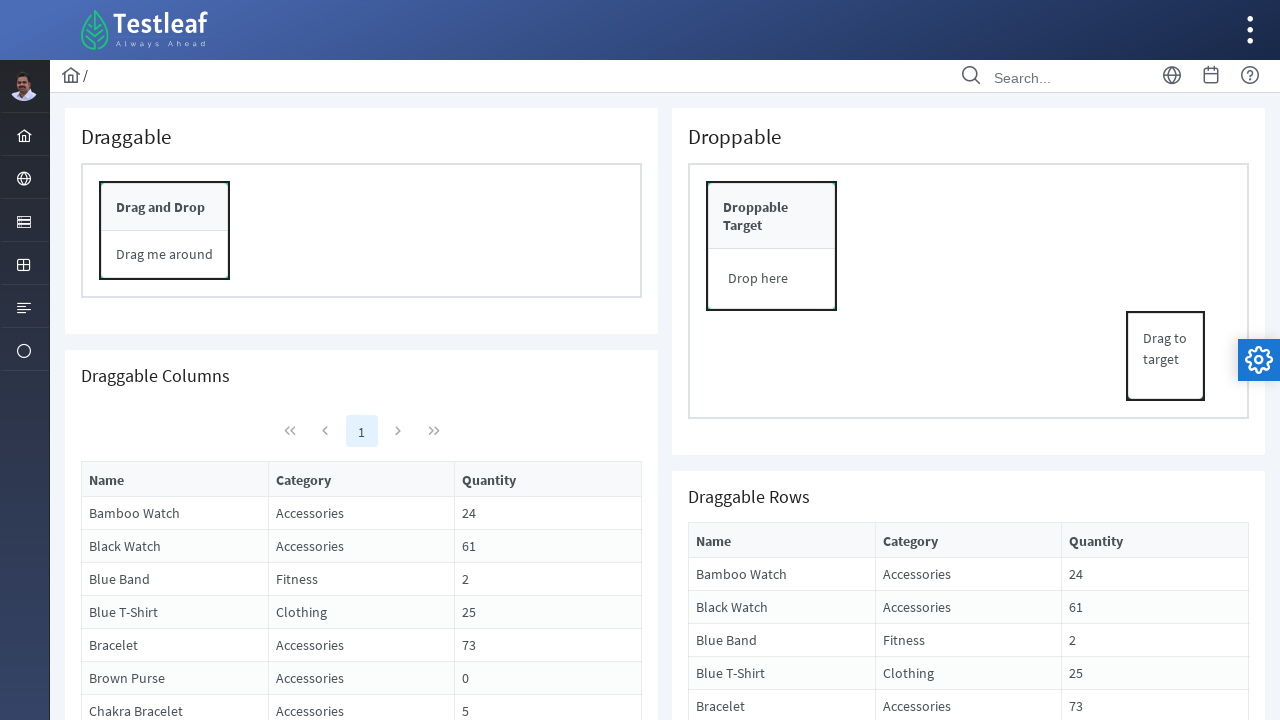

Moved mouse 100 pixels to the right while holding button at (265, 207)
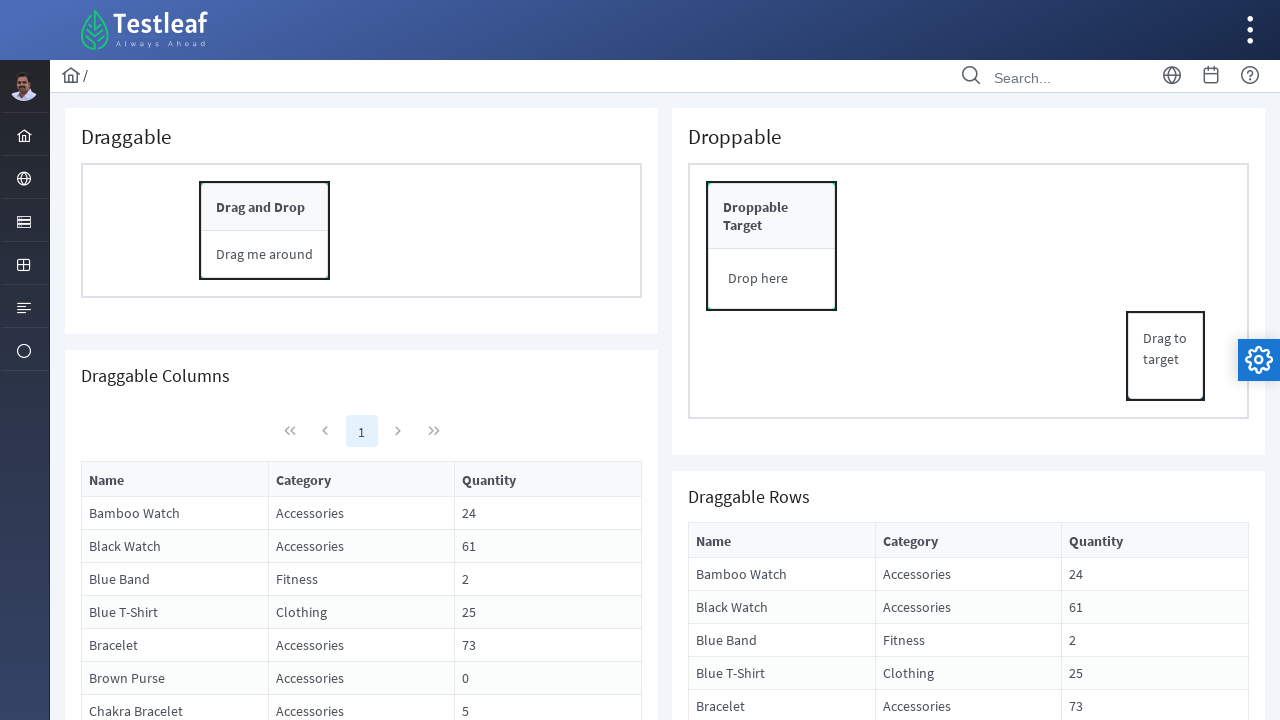

Released mouse button to complete first drag and drop at (265, 207)
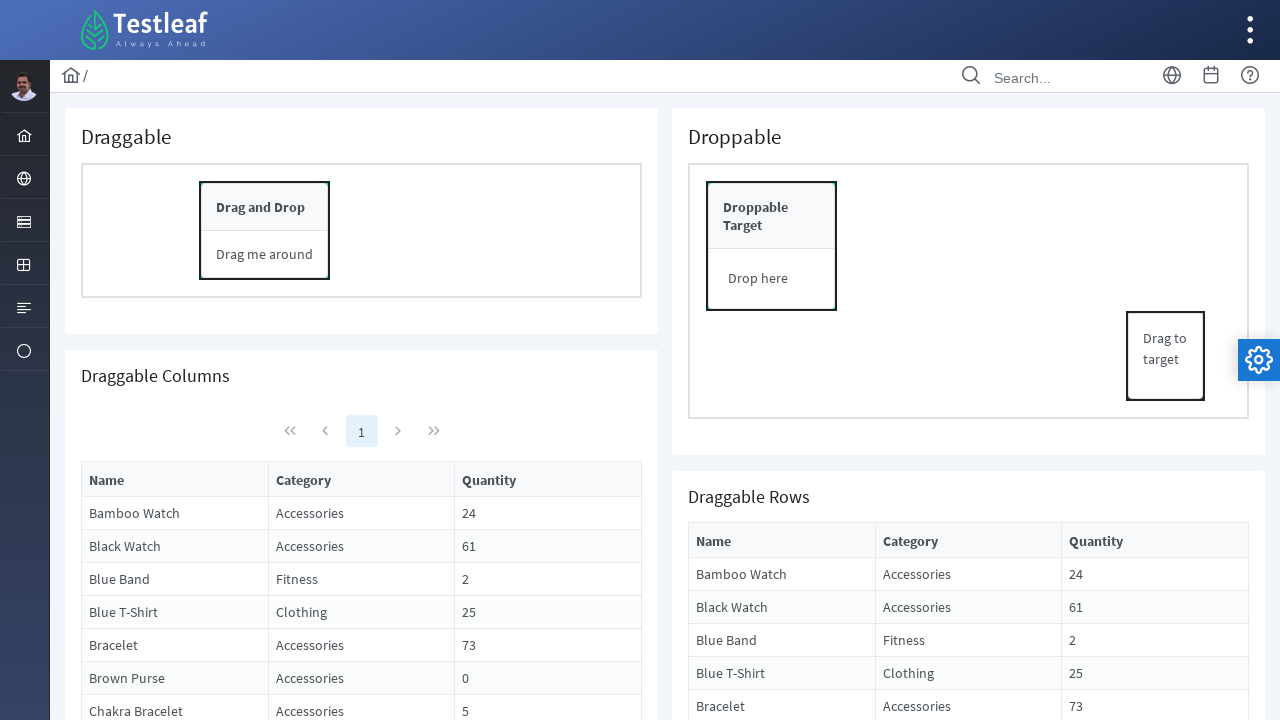

Located source element with ID 'form:drag_content'
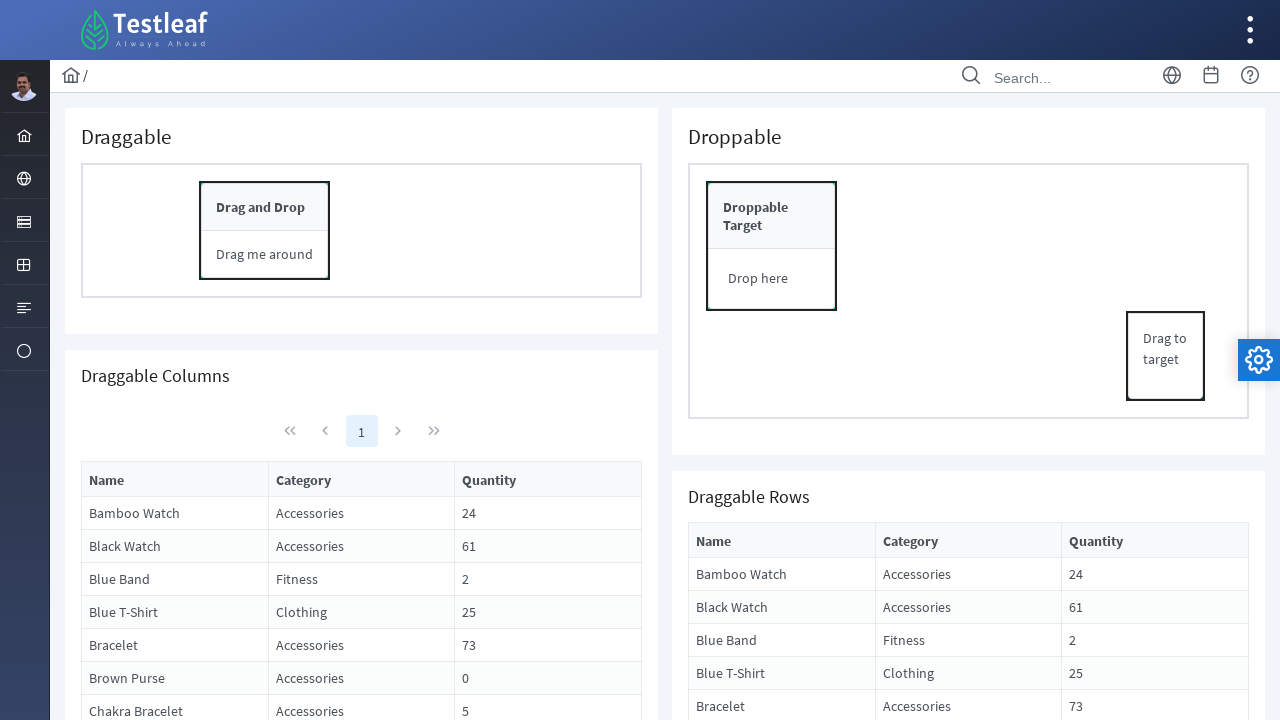

Located target drop zone with ID 'form:drop_content'
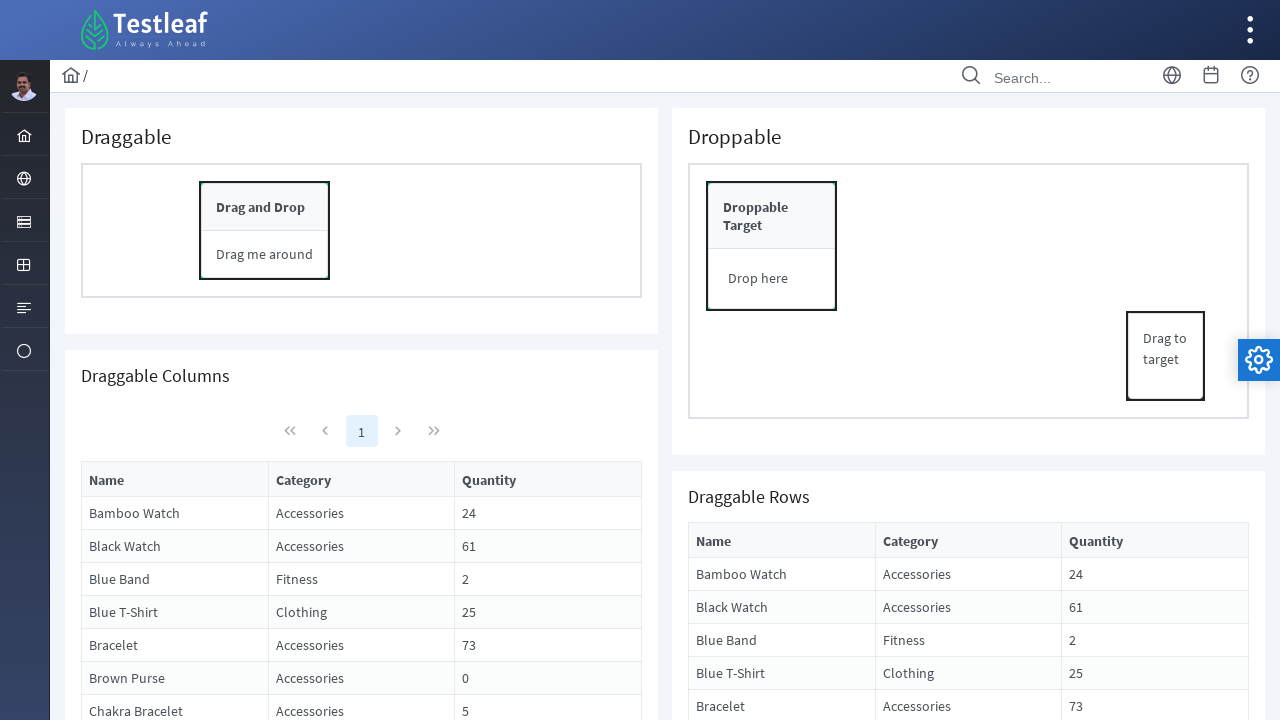

Dragged source element to target drop zone at (772, 279)
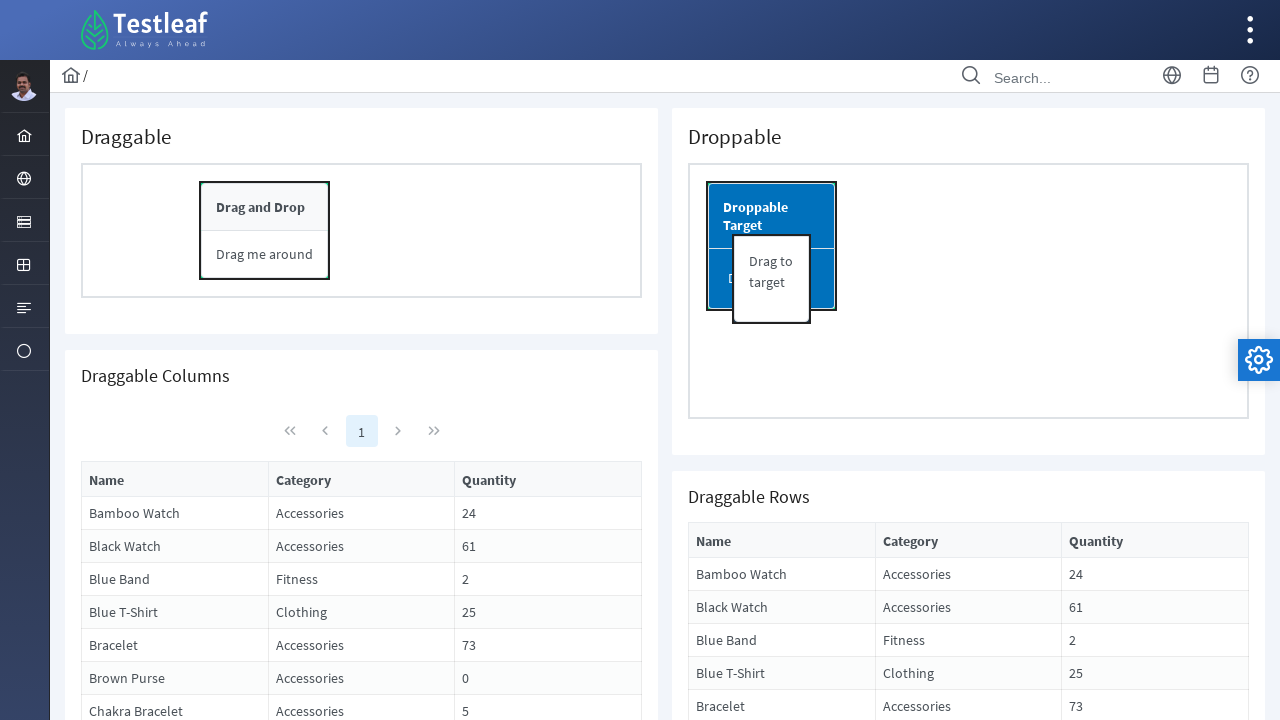

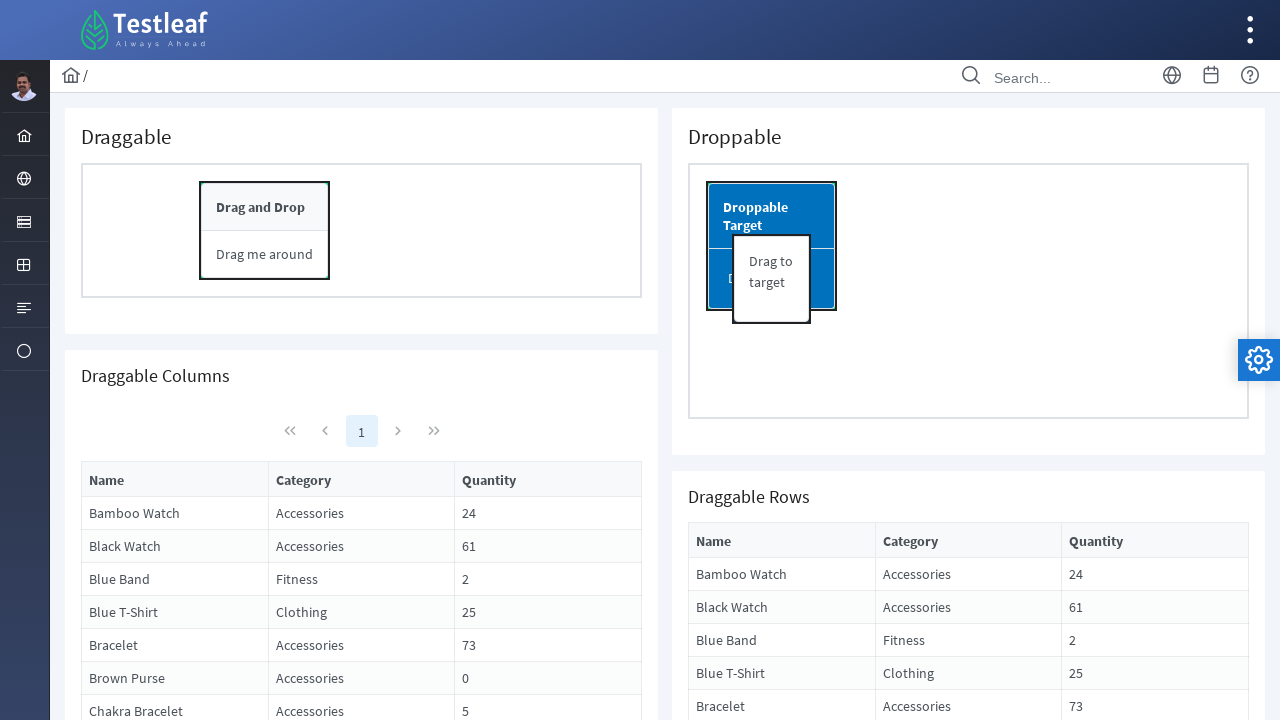